Navigates to Rozetka website and attempts to perform a search operation

Starting URL: https://rozetka.com.ua

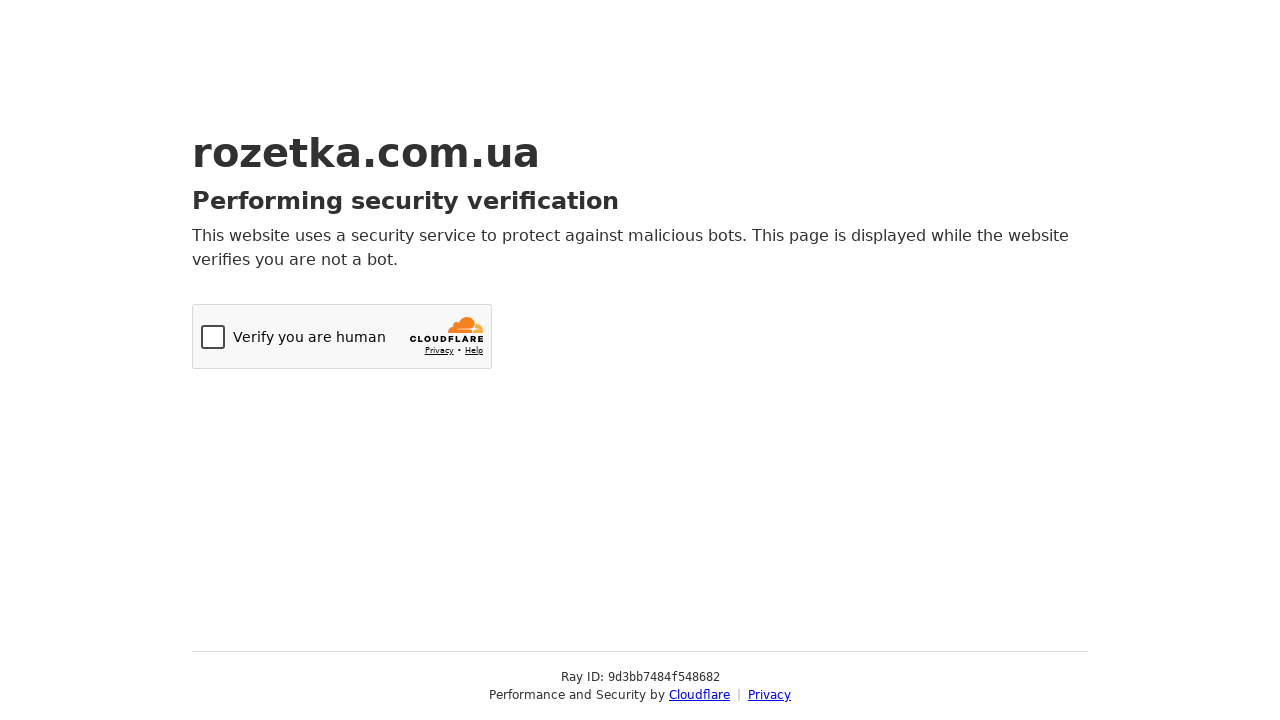

Navigated to Rozetka website
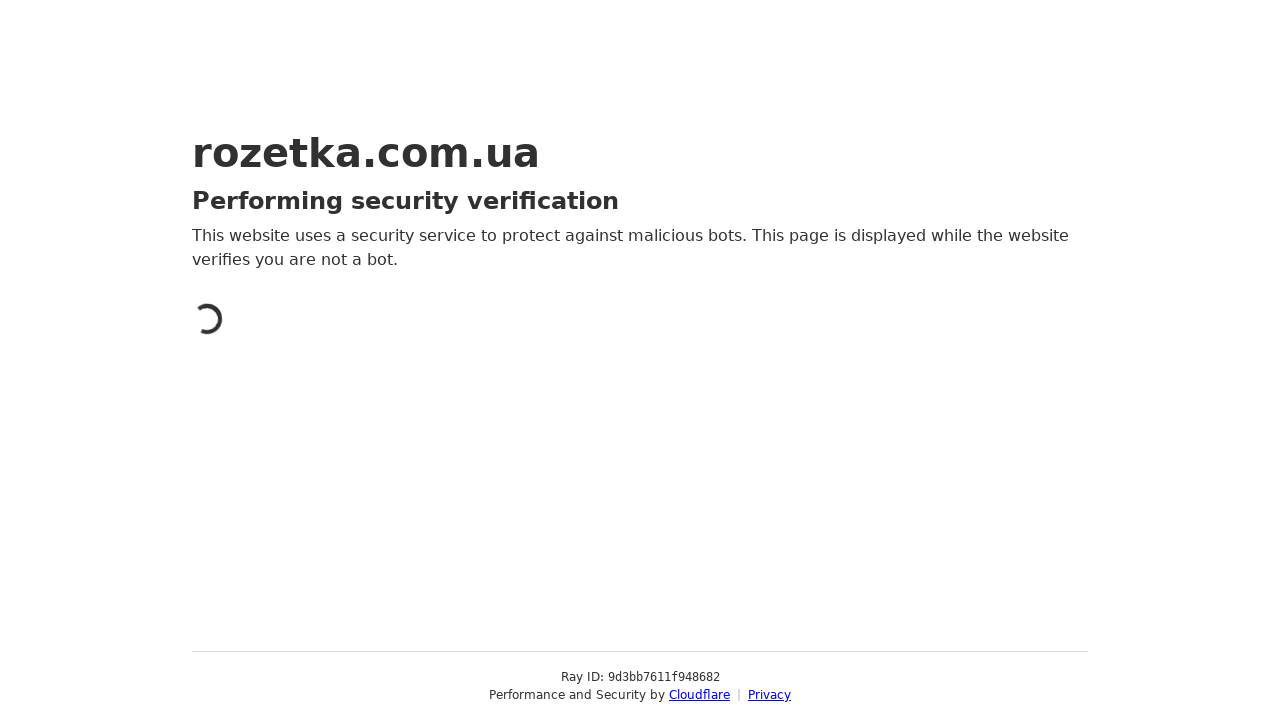

Search selector not found, waited 1 second on input[name='search']
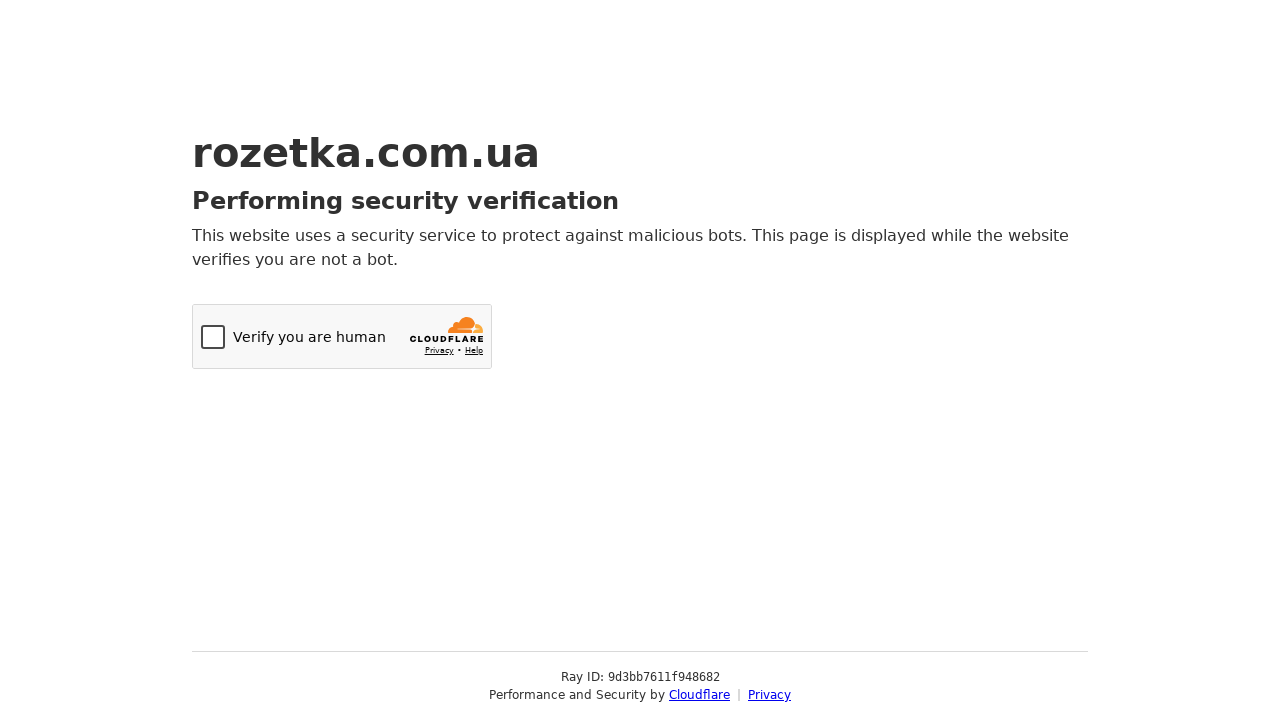

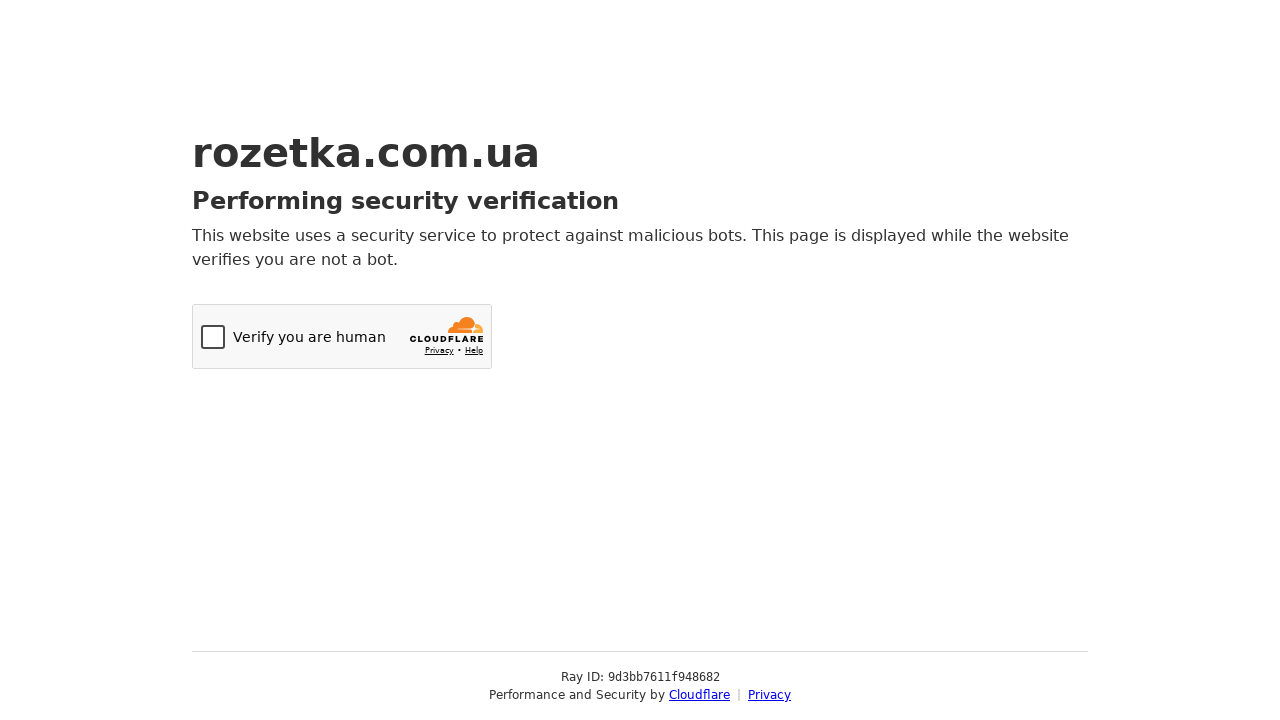